Navigates to the Carnival Cruise mobile website and loads the main page with a specific window size

Starting URL: http://m.carnival.com/

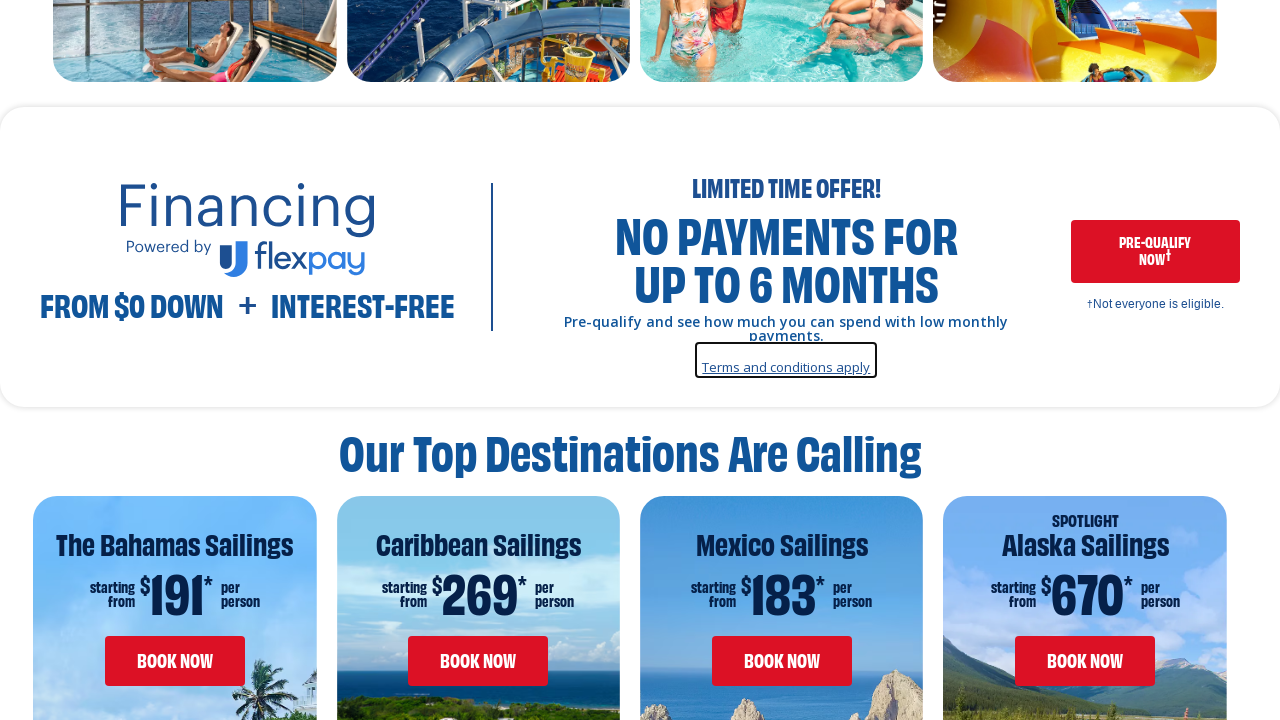

Set viewport size to 800x600 for mobile view
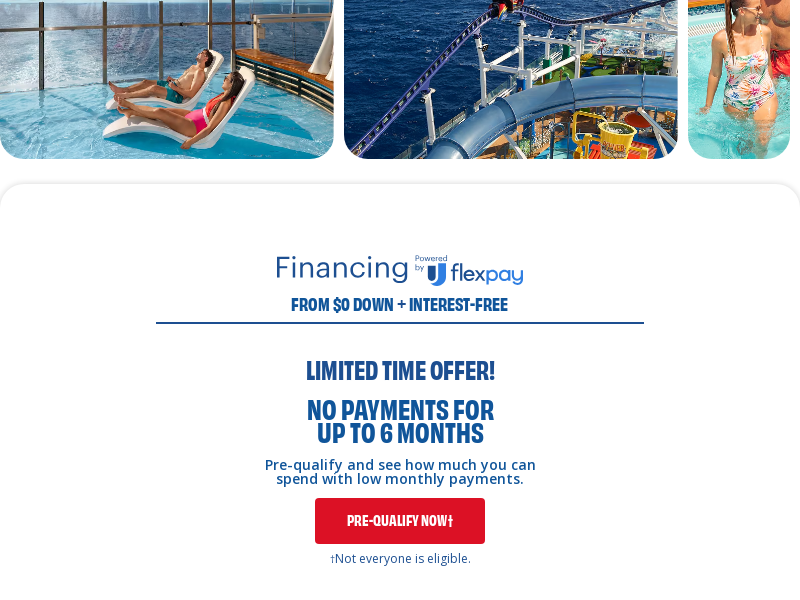

Carnival Cruise mobile website main page loaded
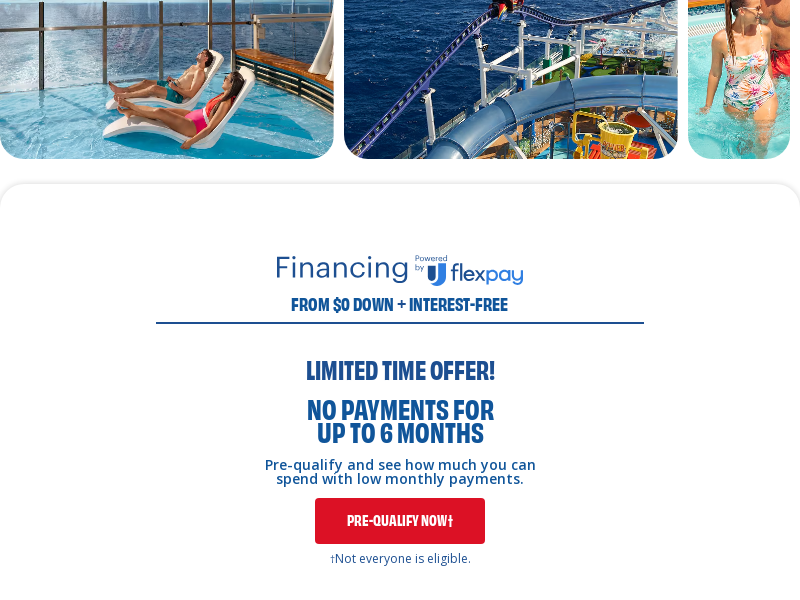

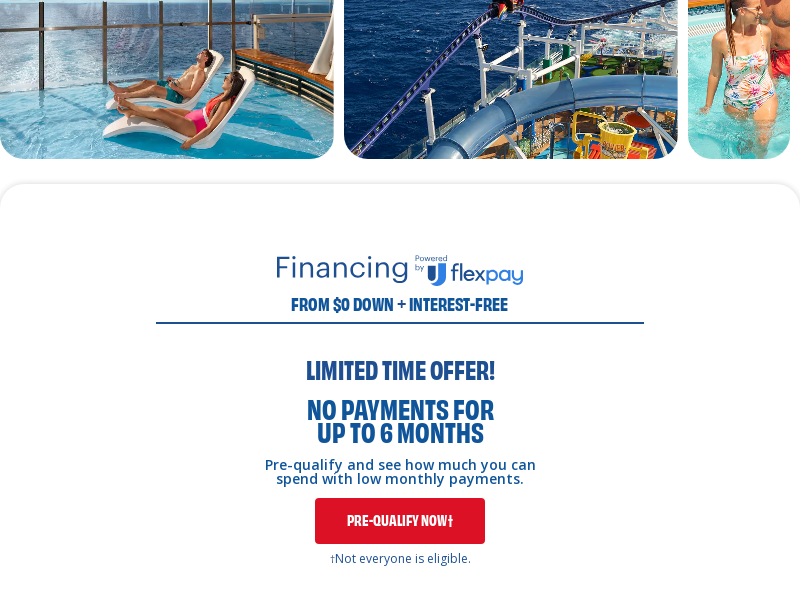